Demonstrates Actions class build() and perform() methods by filling a username field and using keyboard navigation with TAB and ENTER keys

Starting URL: https://omayo.blogspot.com/

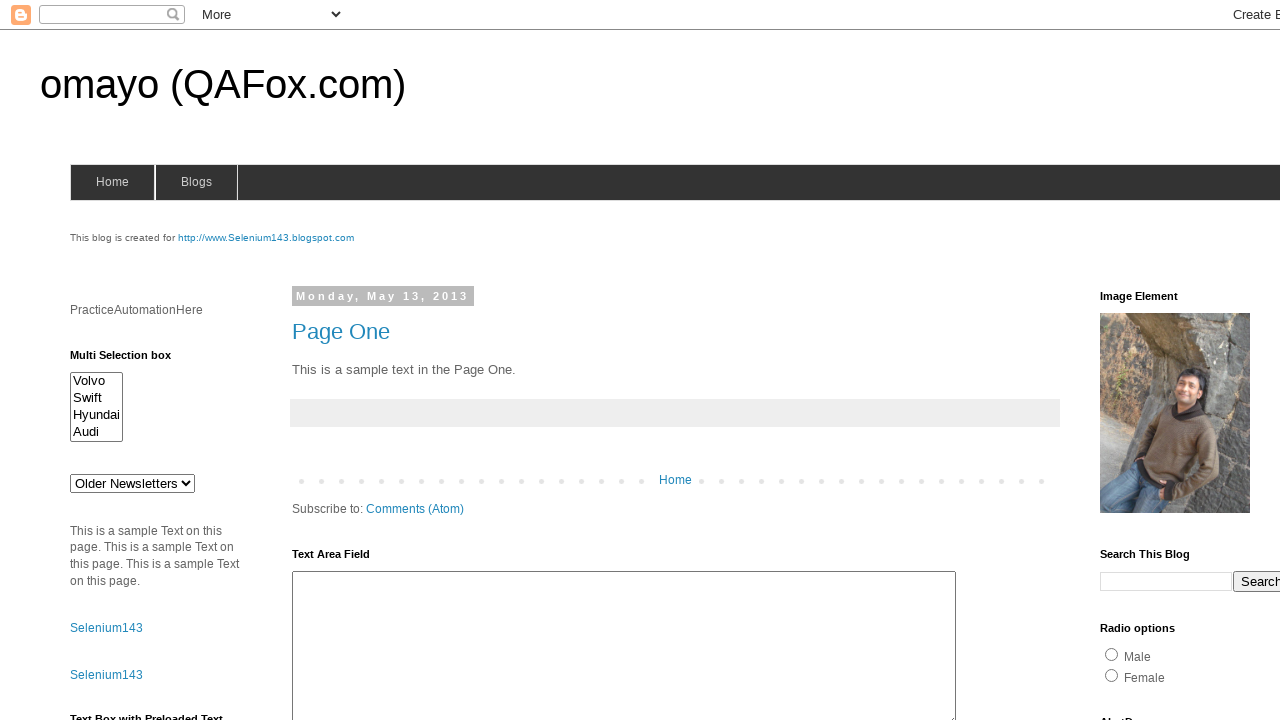

Filled username field with 'Arun' on input[name='userid']
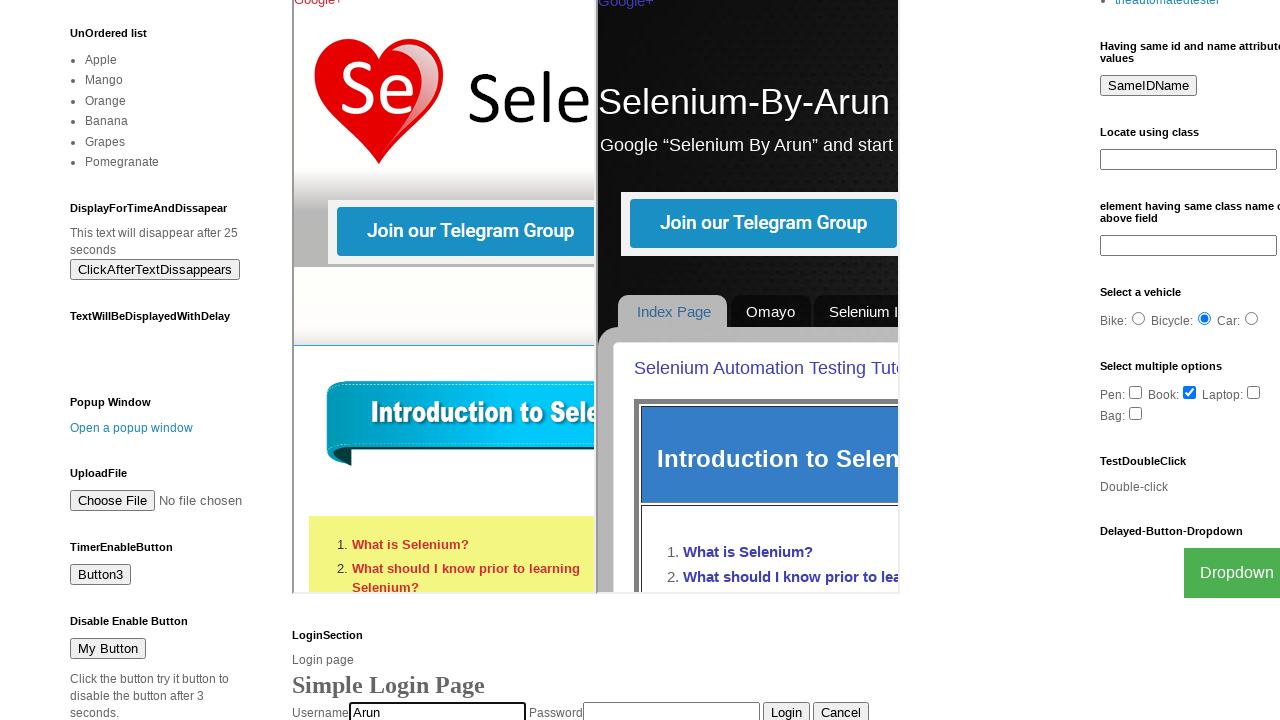

Pressed TAB key to navigate to next field
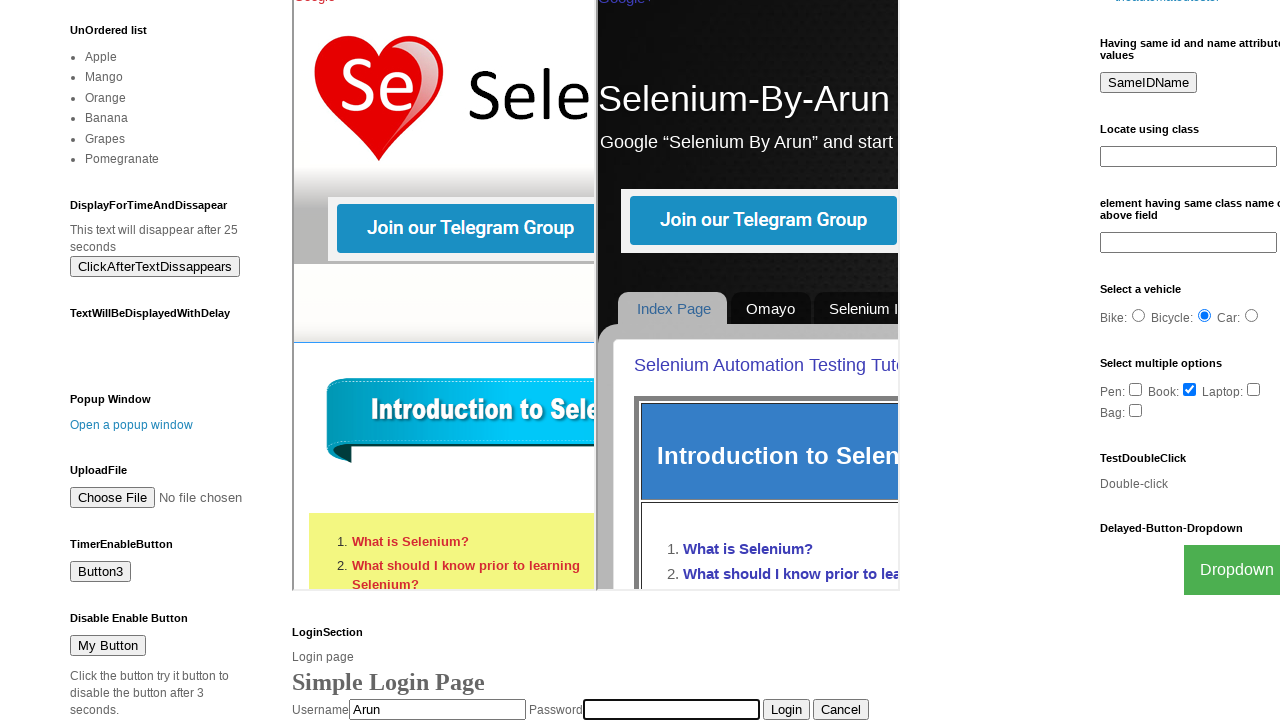

Pressed ENTER key to submit
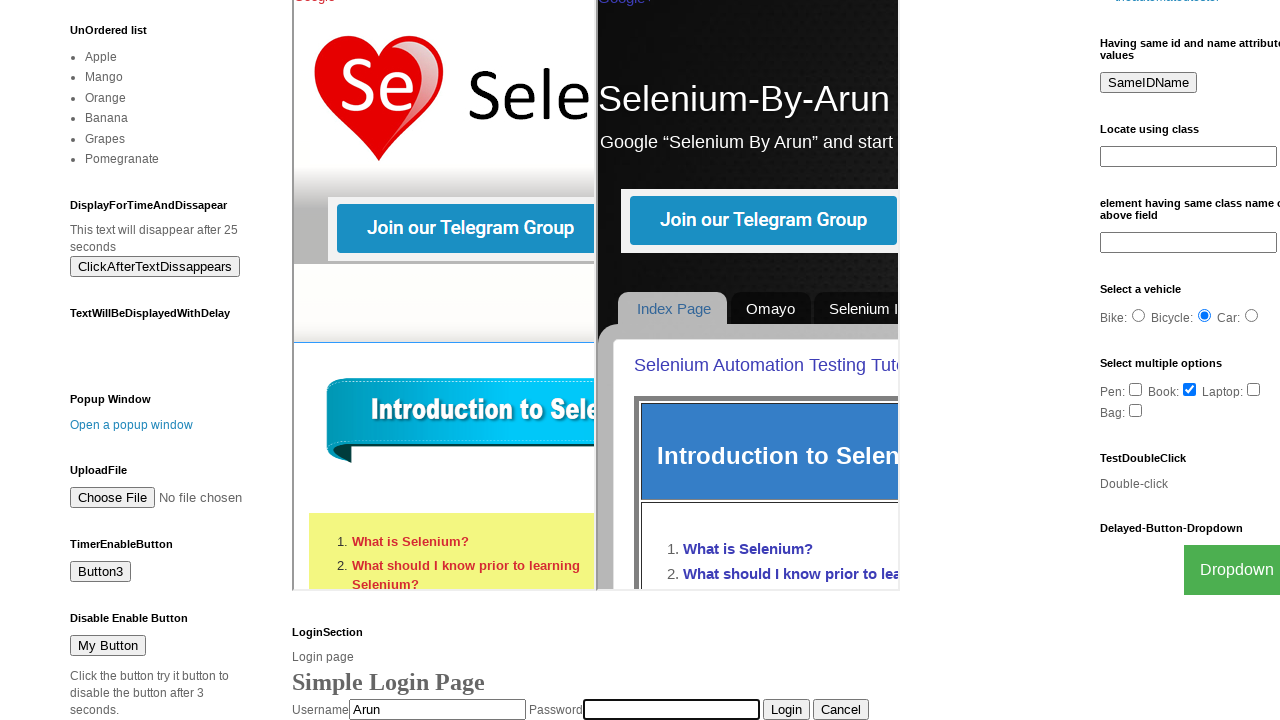

Waited 2000ms for action to complete
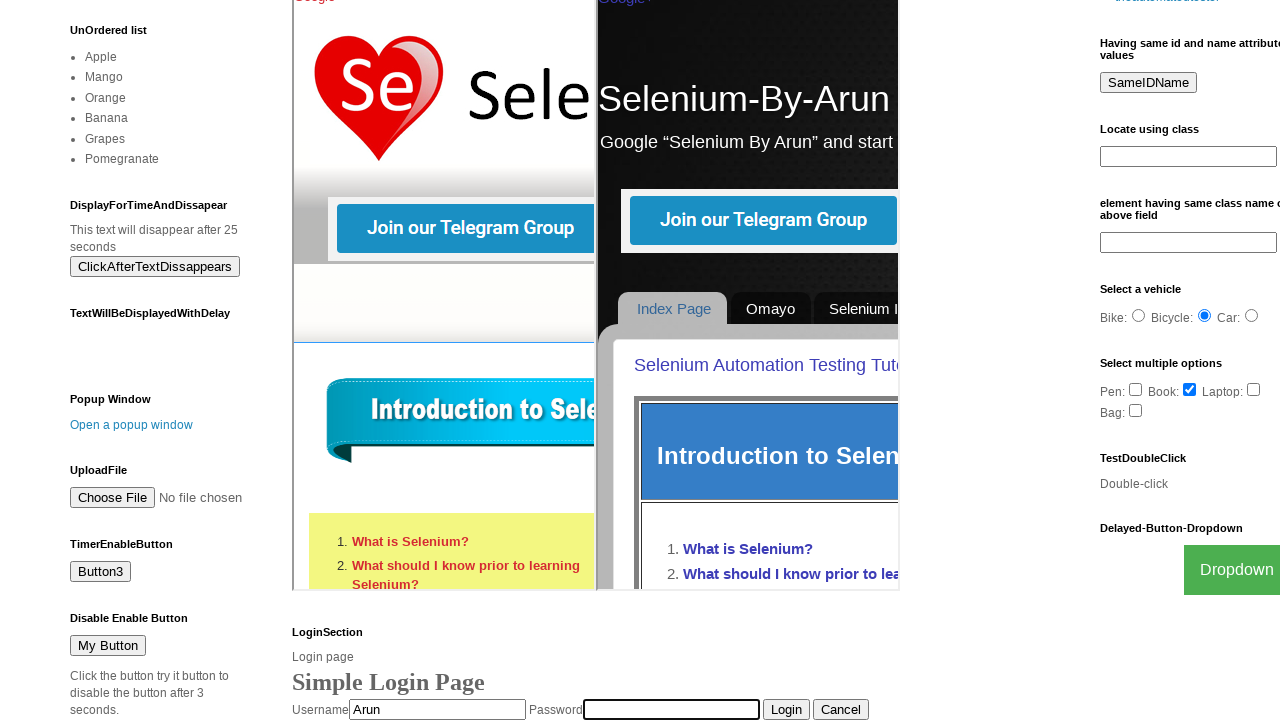

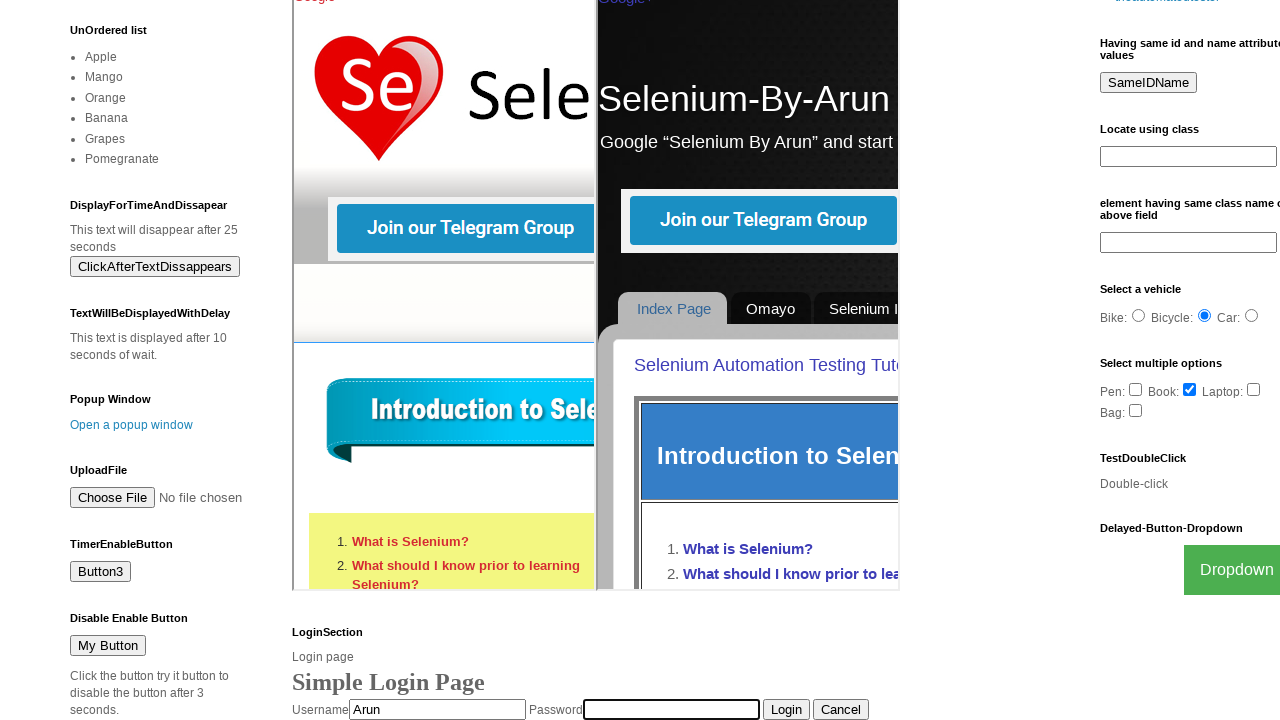